Opens a website, creates a new browser tab using JavaScript, switches to the new tab, and navigates to a different URL

Starting URL: https://dan-it.com.ua/uk/

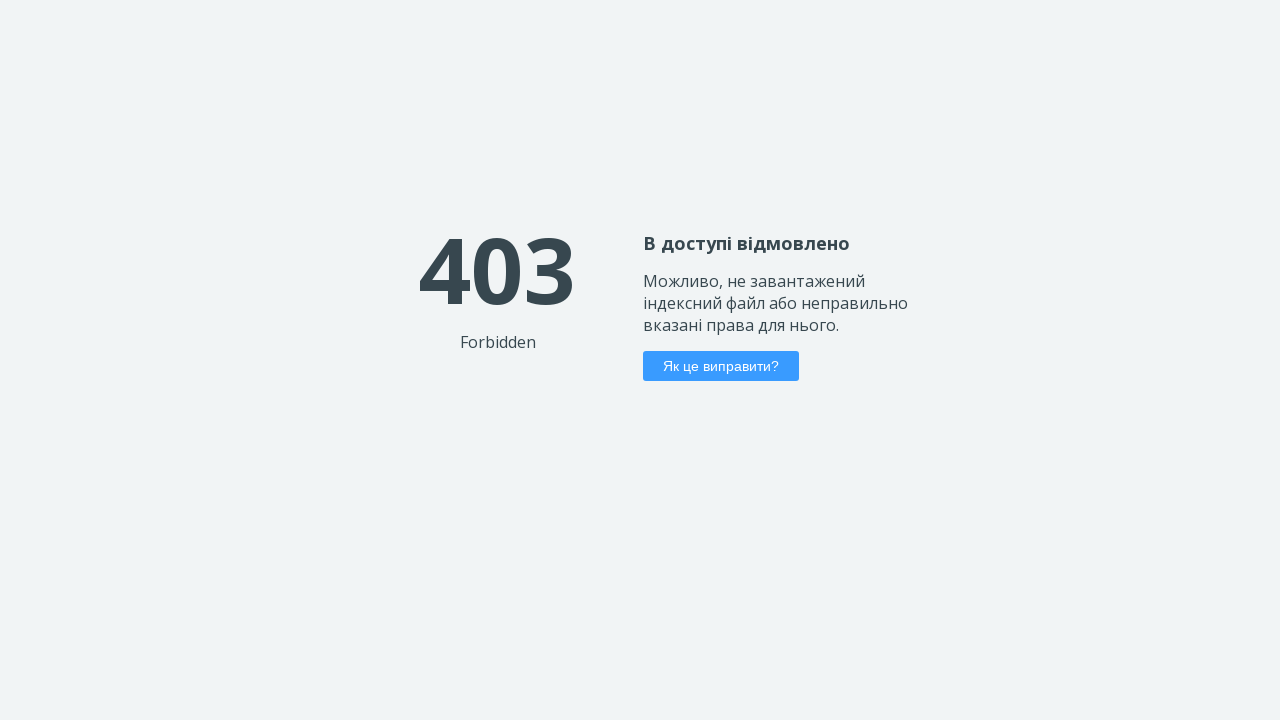

Stored current page context
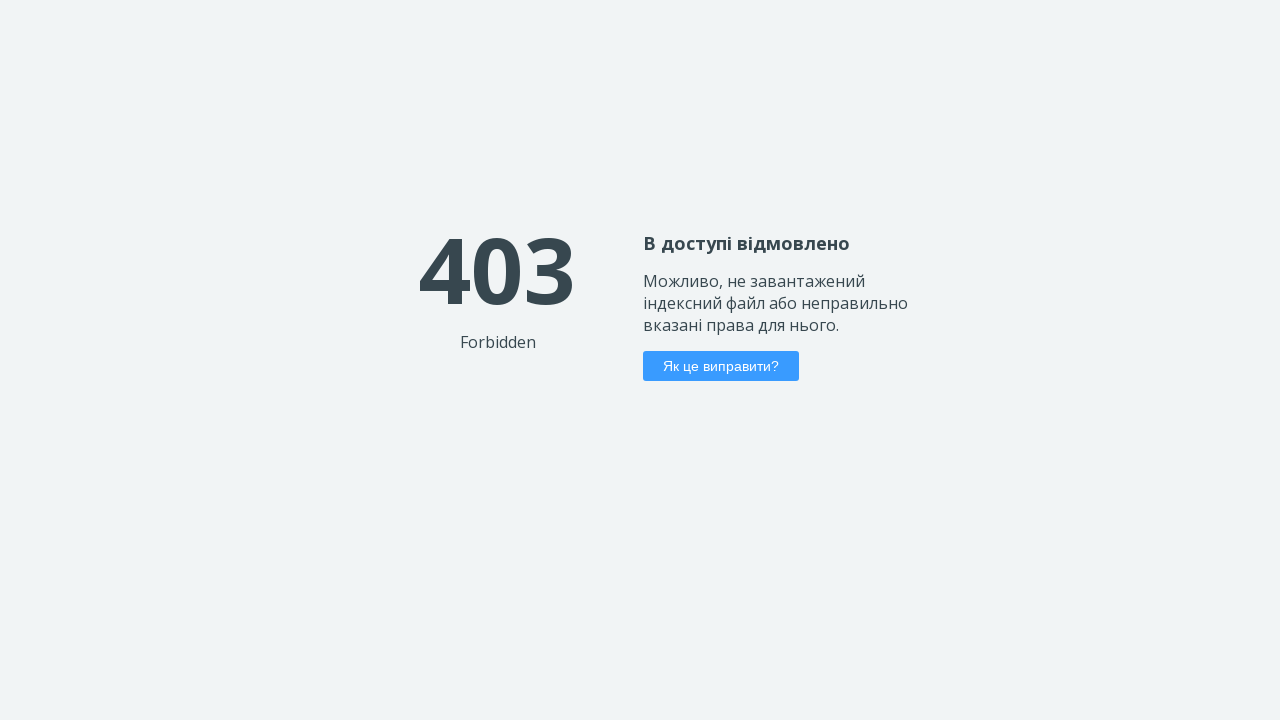

Created new browser tab
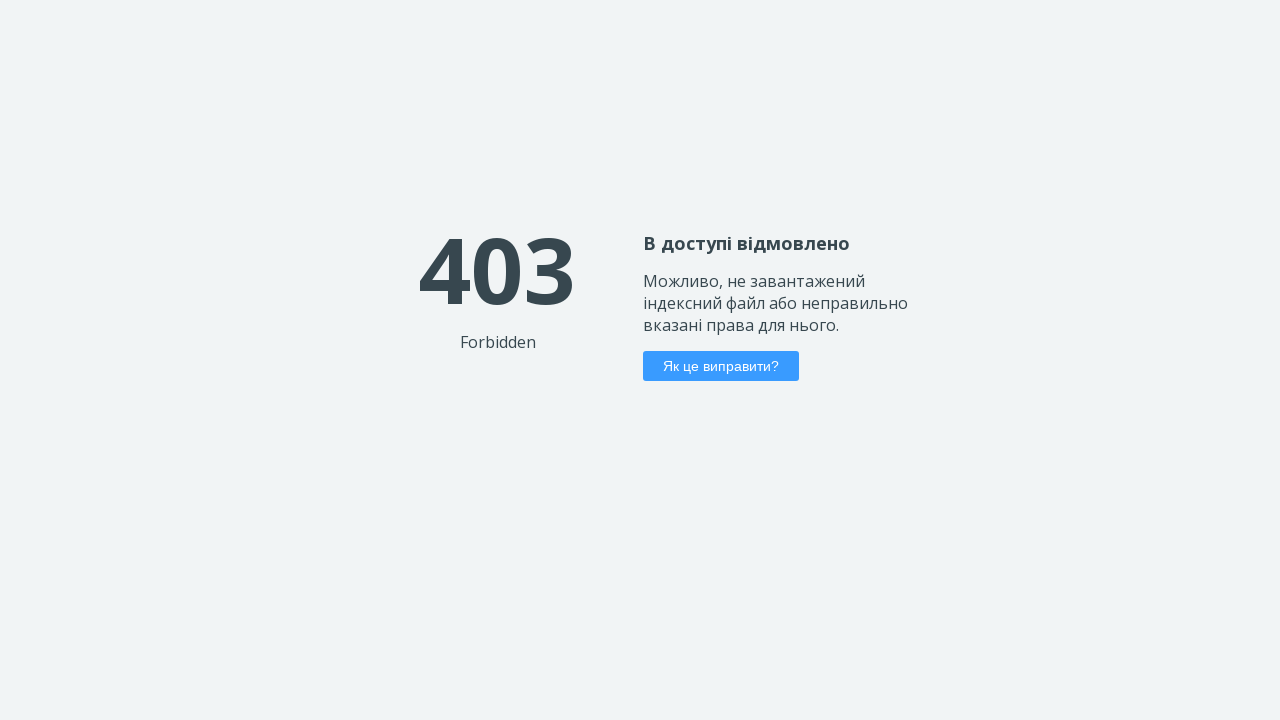

Navigated new tab to Rozetka computers/notebooks page
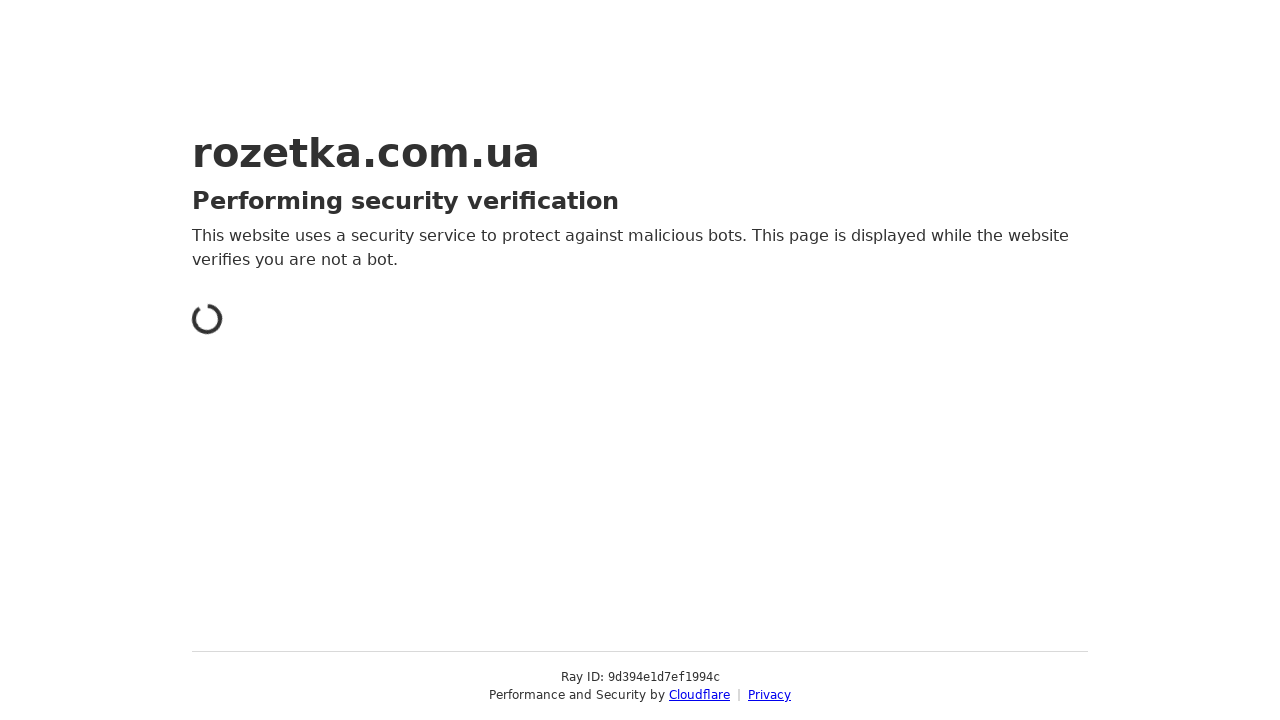

Waited 2000ms for page to load
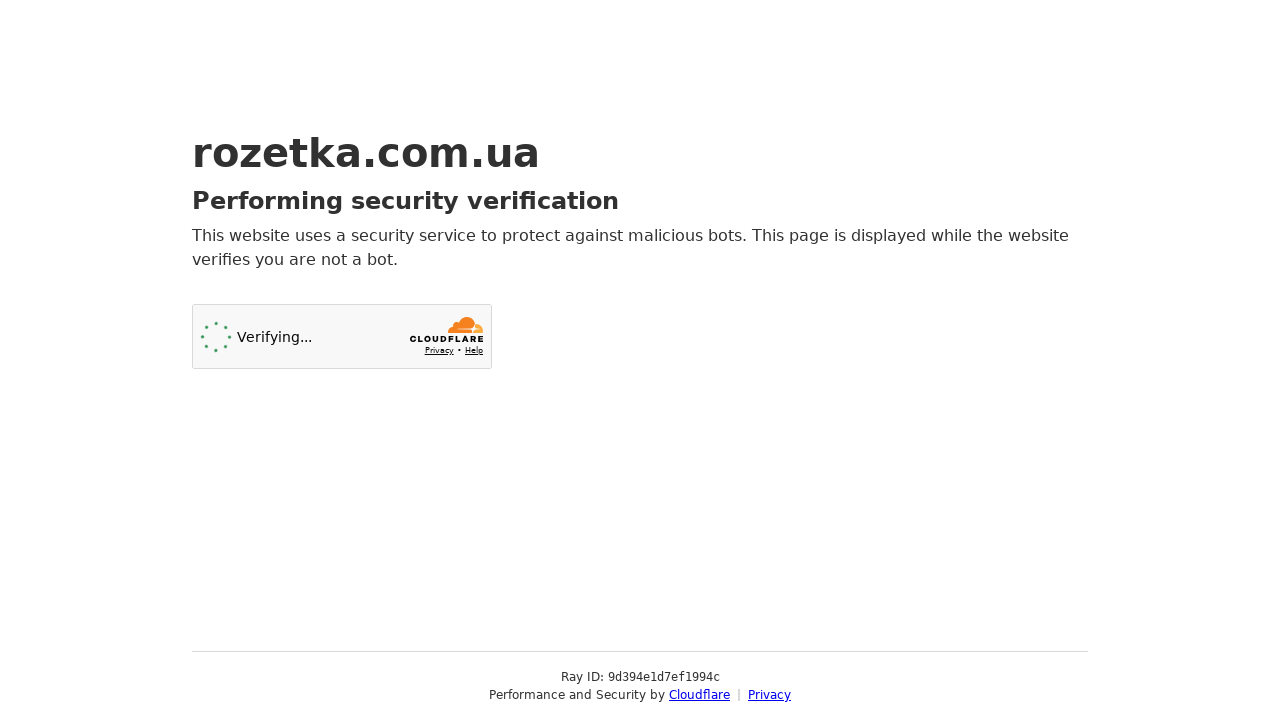

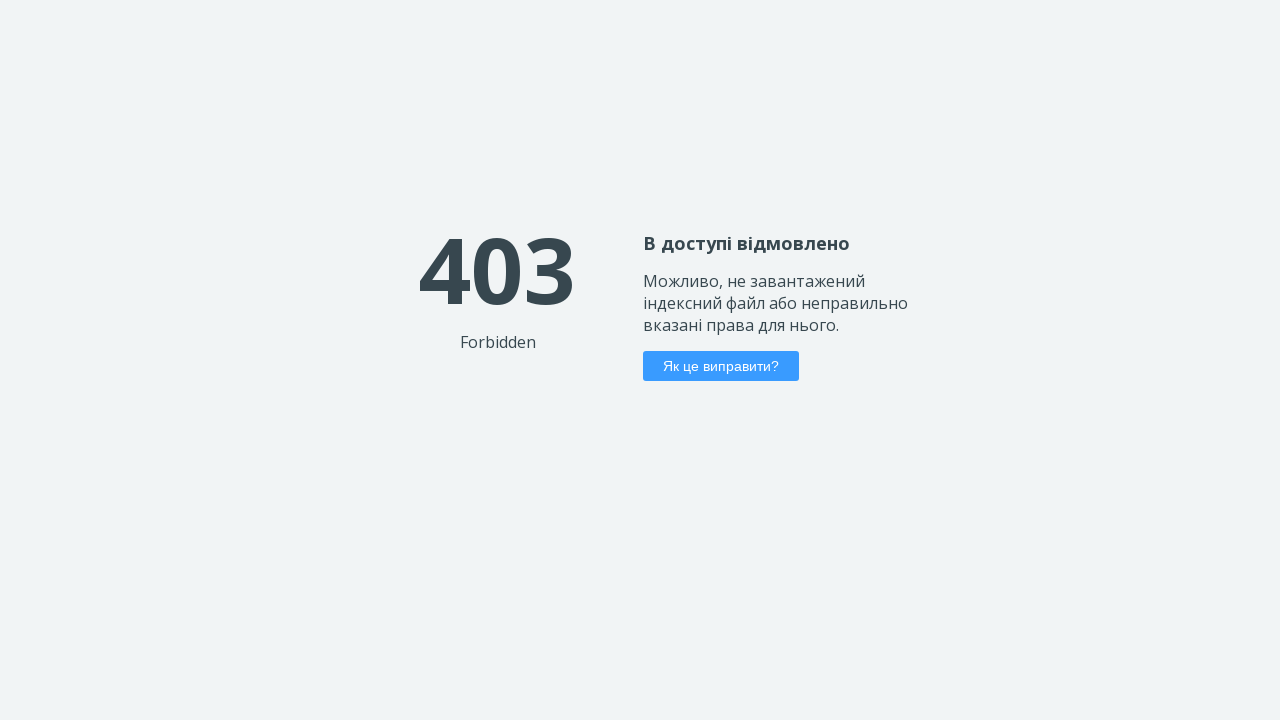